Navigates to the Flipkart homepage and loads the page.

Starting URL: https://www.flipkart.com

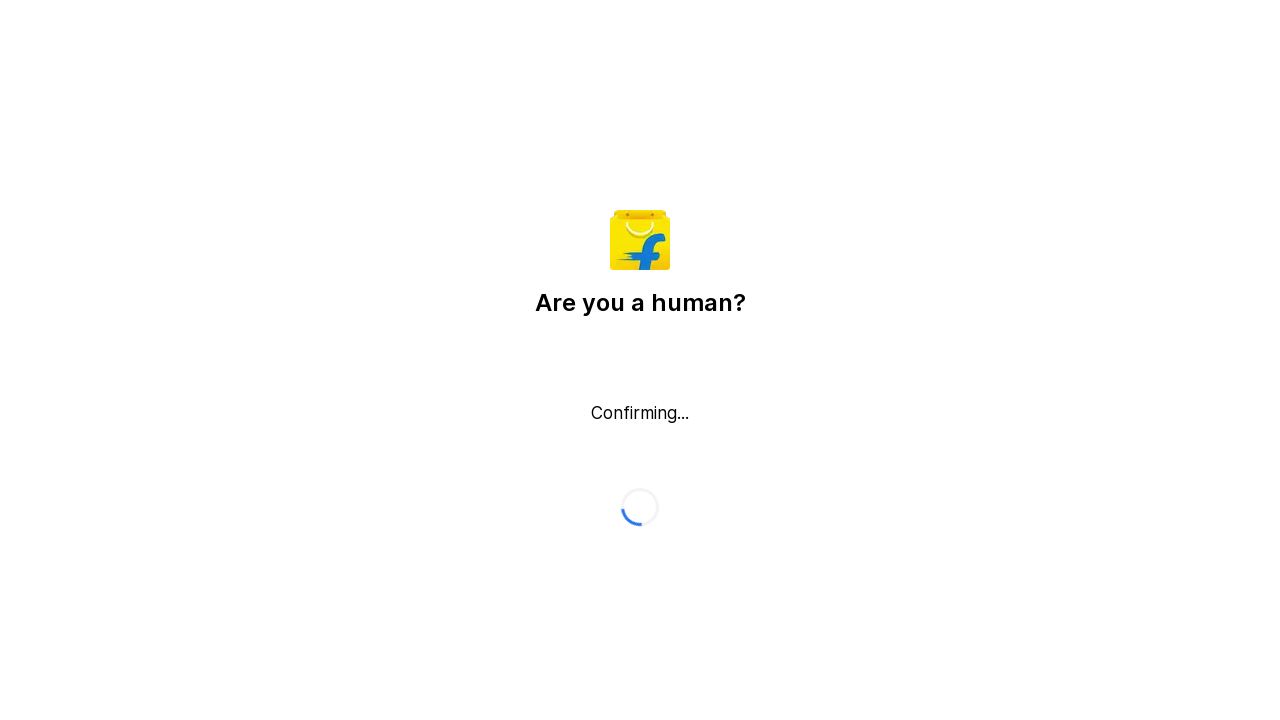

Navigated to Flipkart homepage
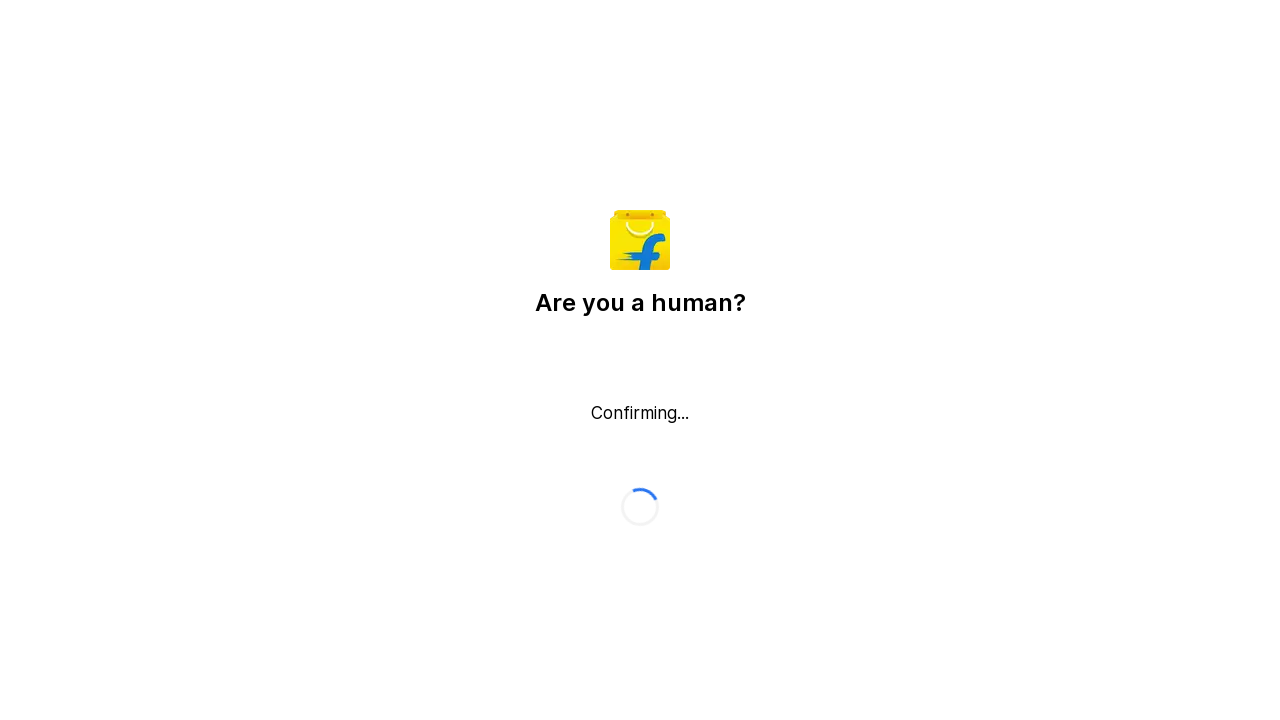

Flipkart homepage DOM content loaded
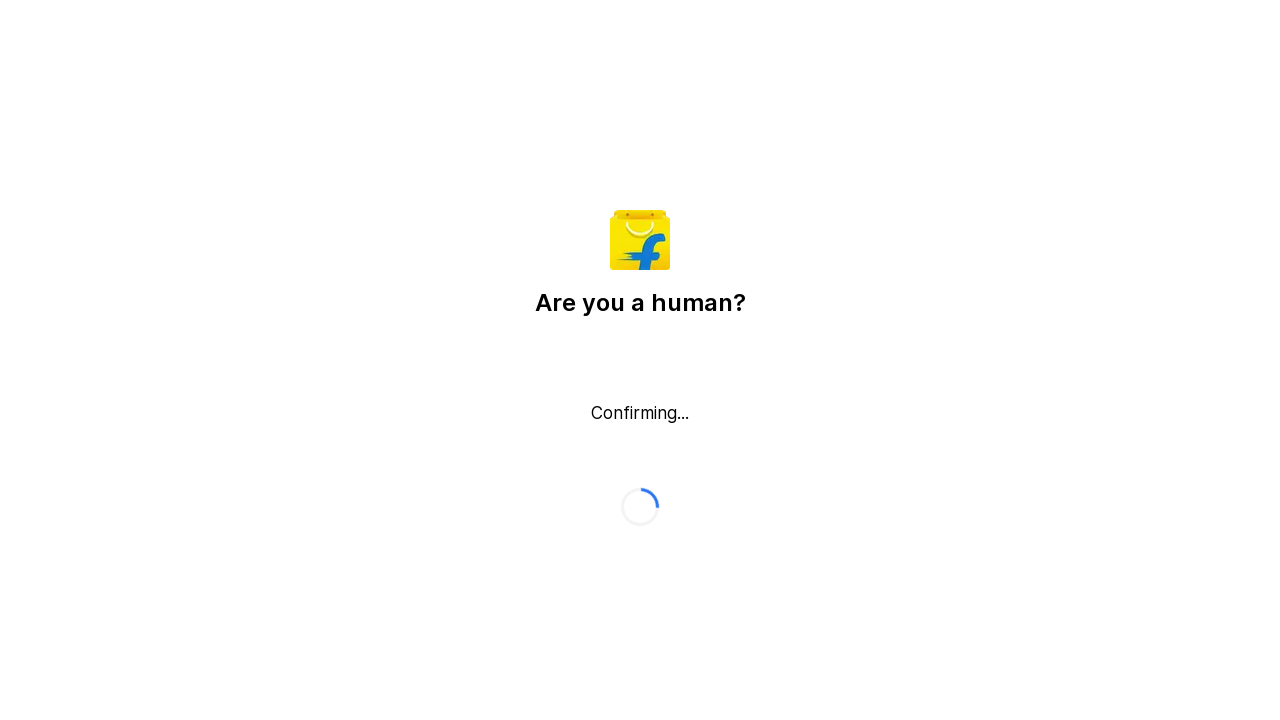

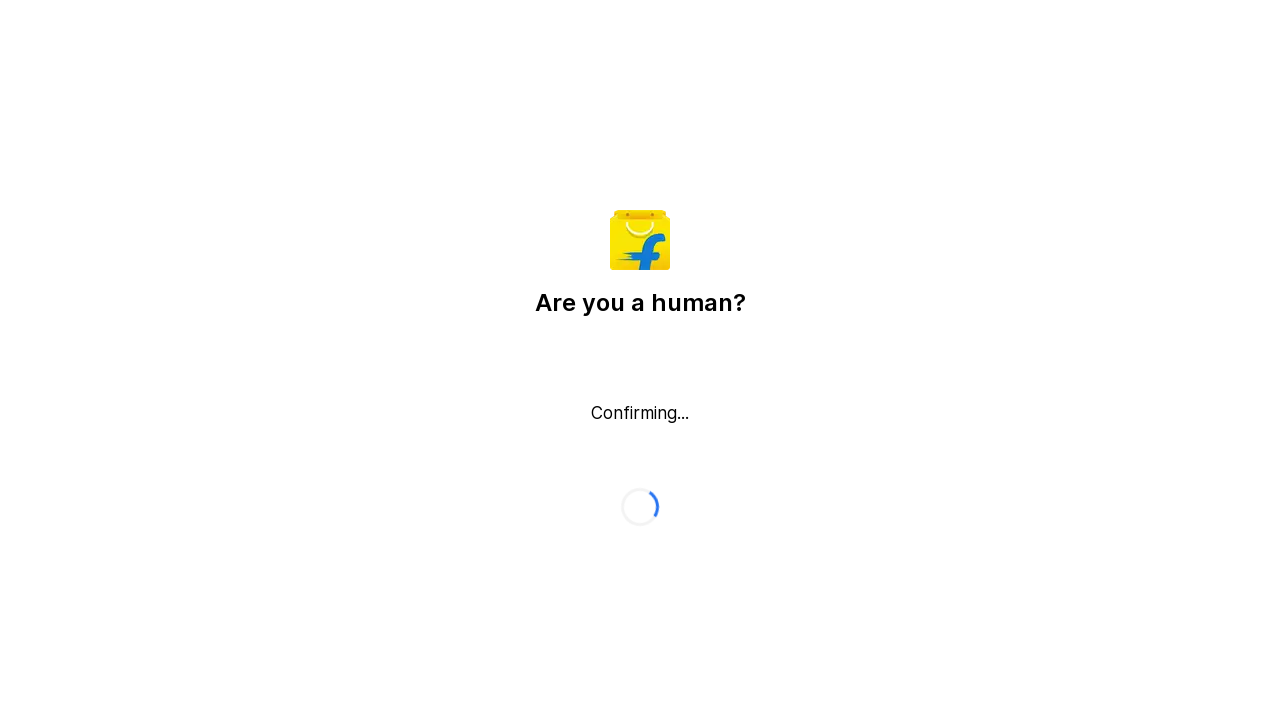